Tests a practice form by filling in personal information, selecting options for gender, experience, profession, tools, and location, then submitting the form

Starting URL: https://www.techlistic.com/p/selenium-practice-form.html

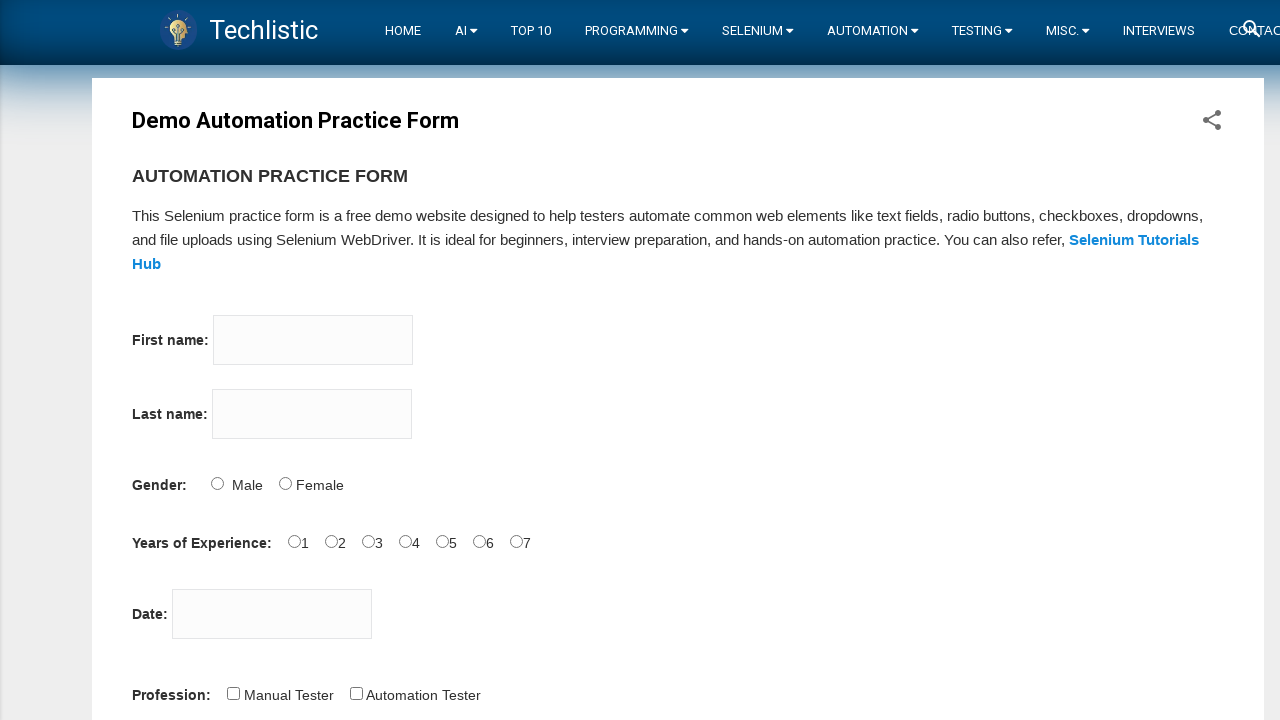

Filled first name field with 'Kemal' on input[name='firstname']
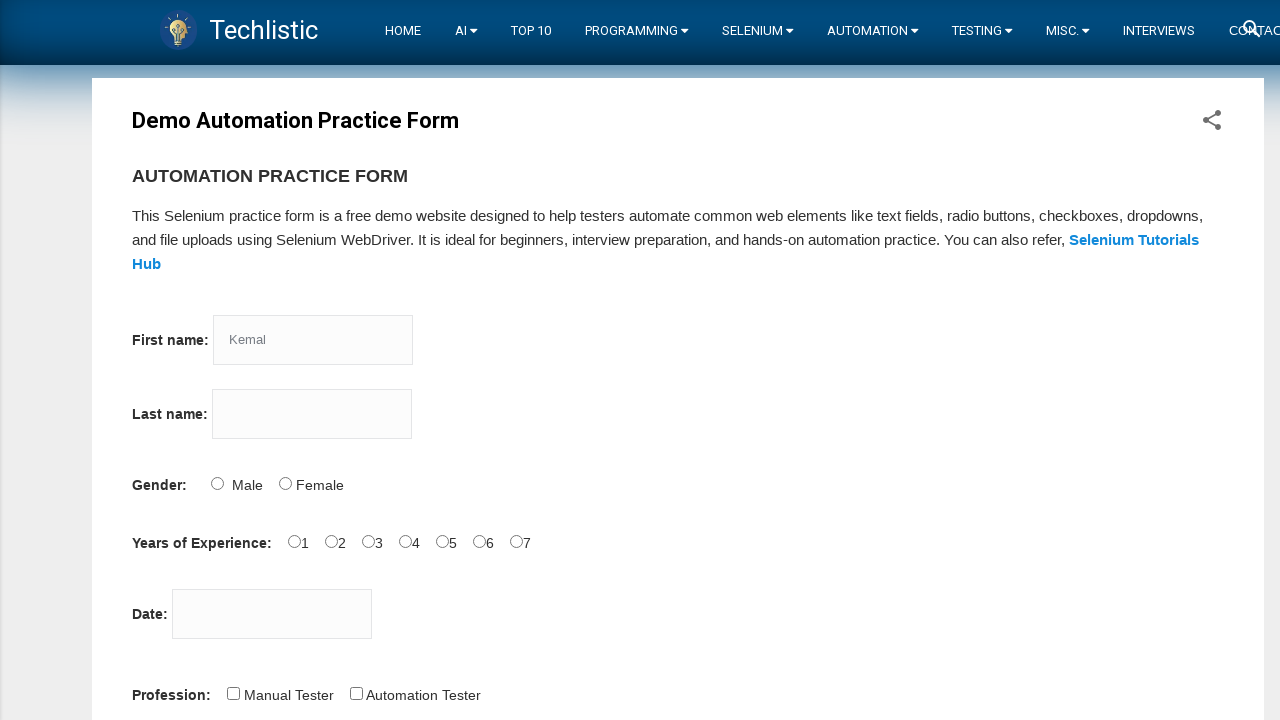

Filled last name field with 'Yayil' on input[name='lastname']
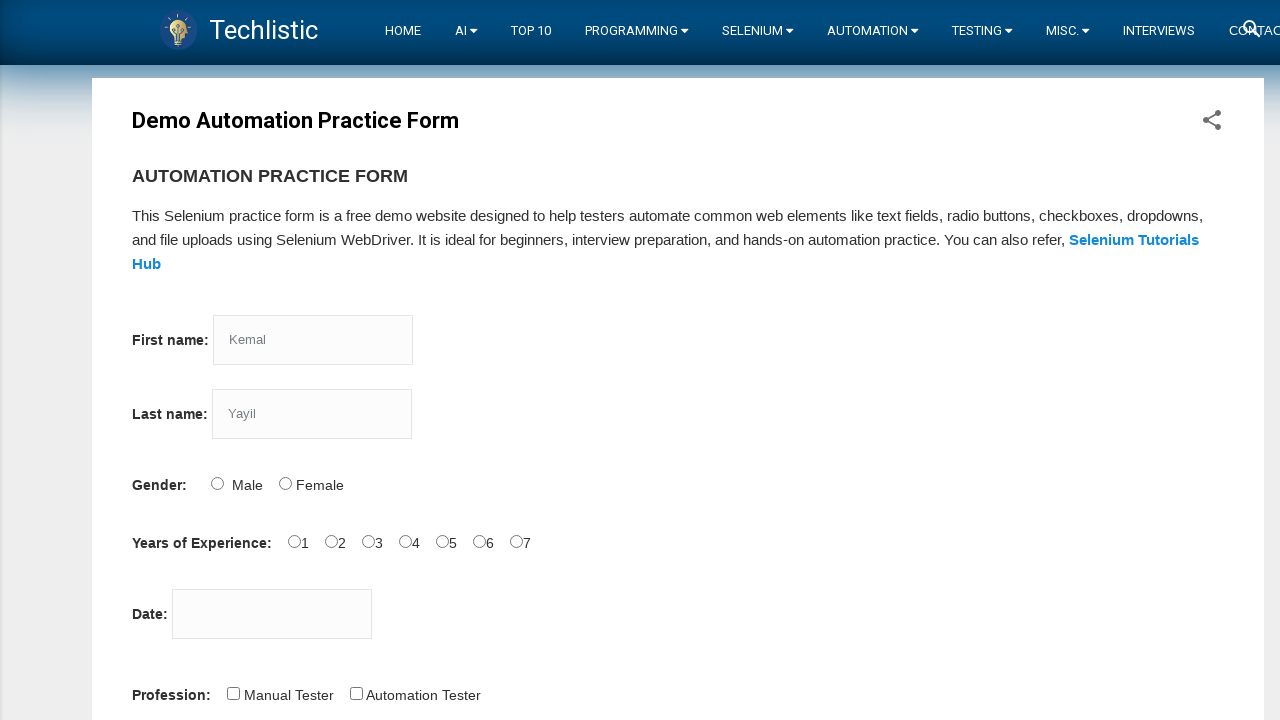

Selected Male gender option at (217, 483) on #sex-0
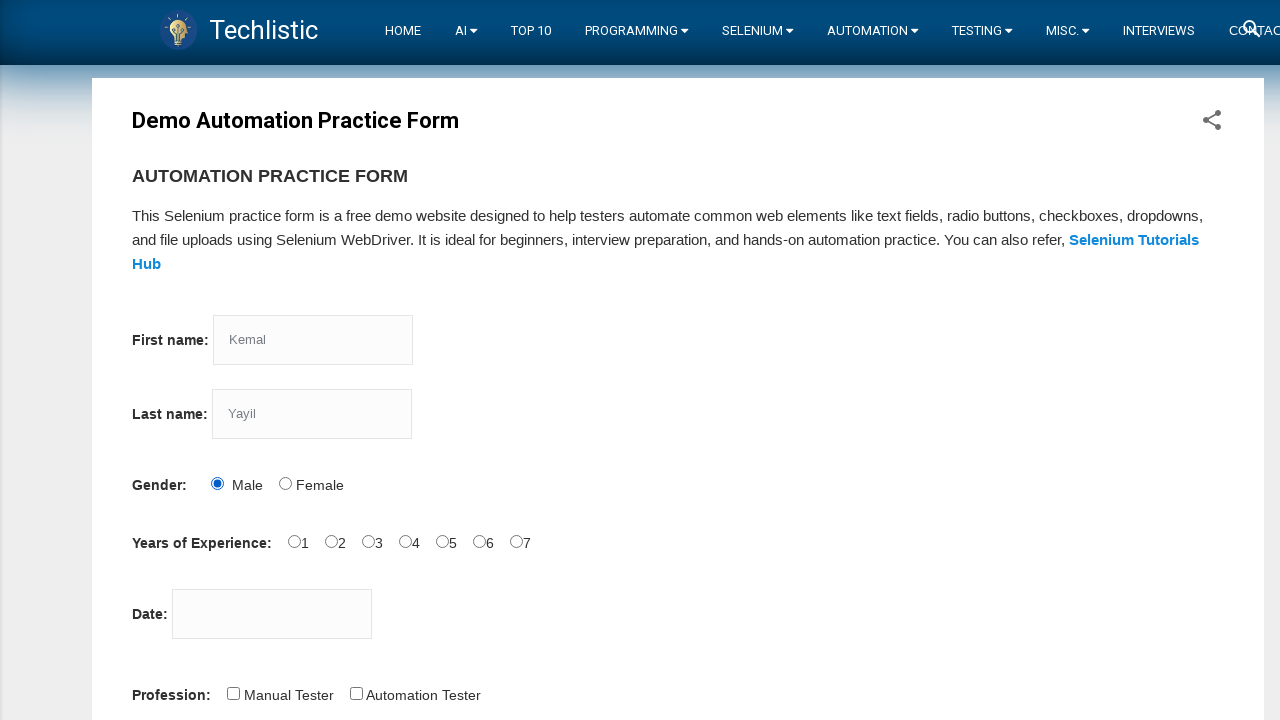

Selected 7 years of experience at (516, 541) on #exp-6
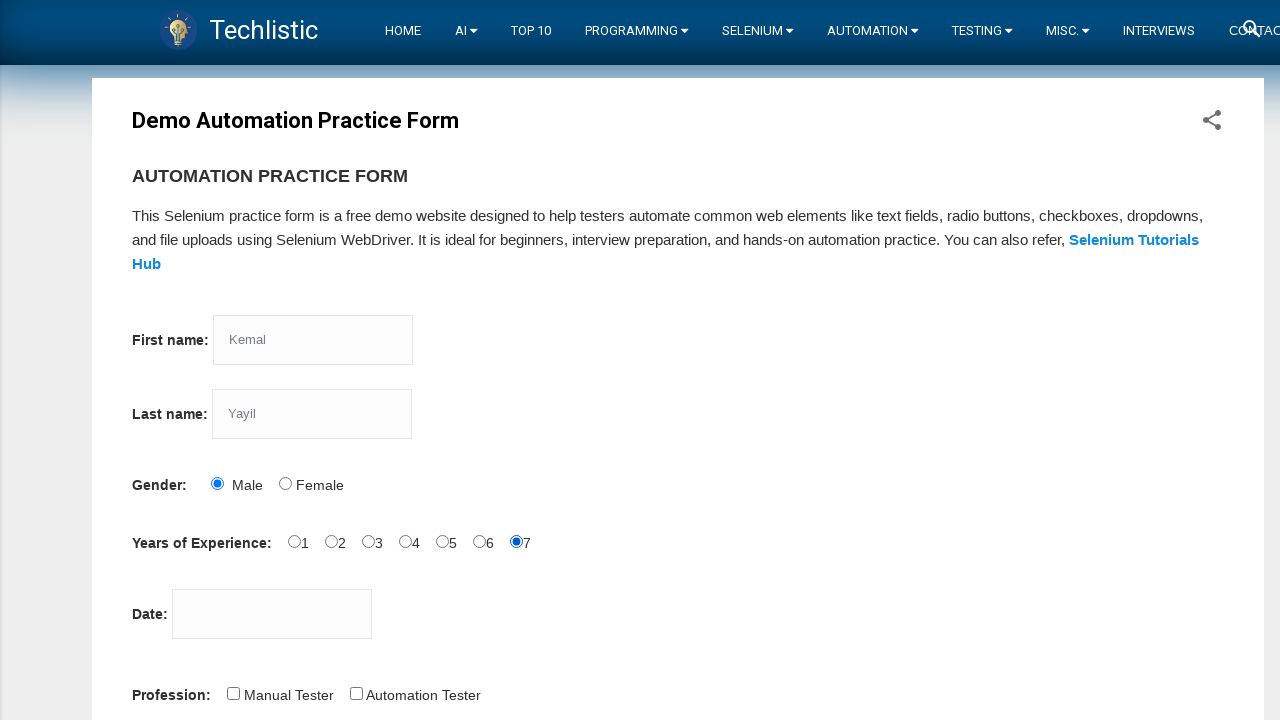

Filled date field with '01.01.2010' on #datepicker
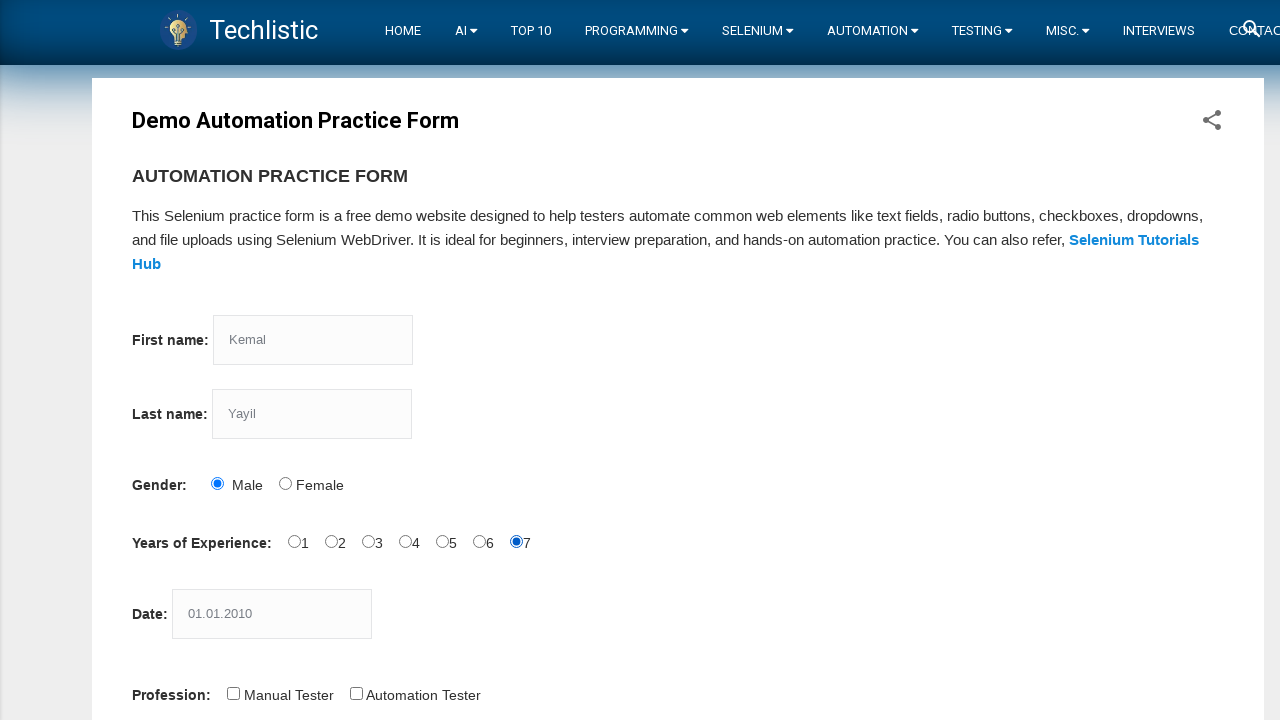

Selected Manual Tester profession at (233, 693) on #profession-0
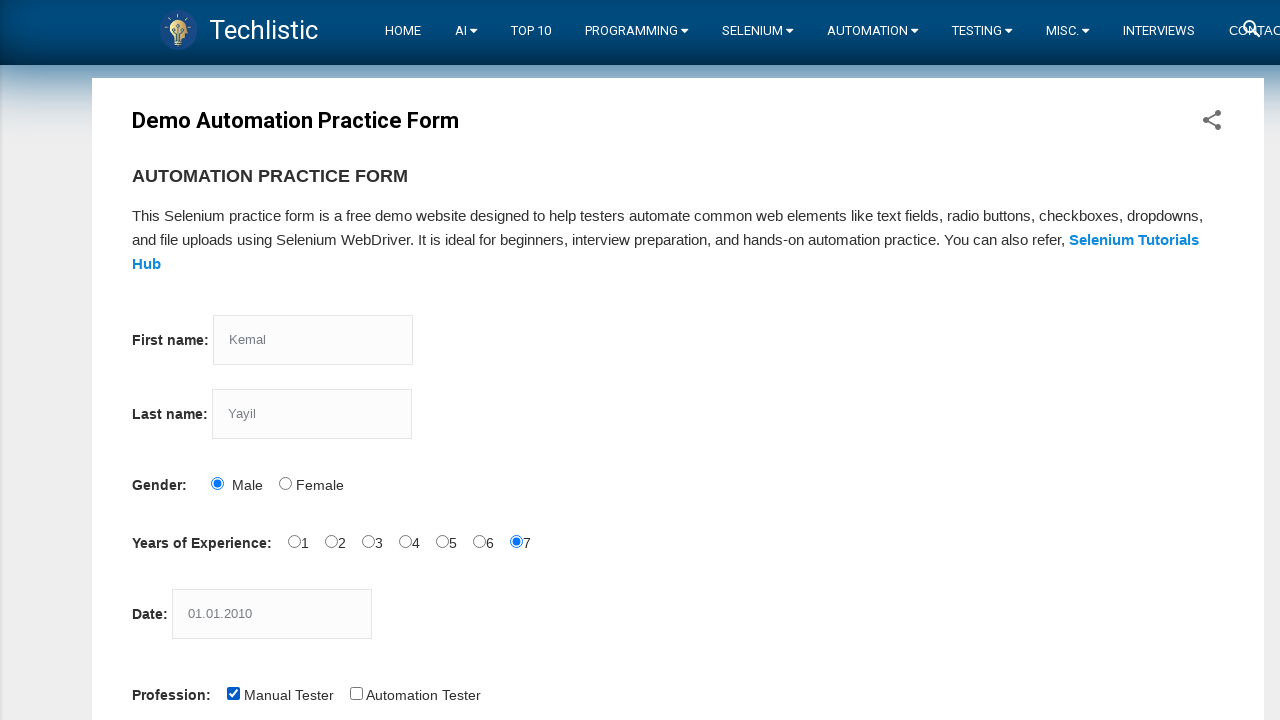

Selected Automation Tester profession at (356, 693) on #profession-1
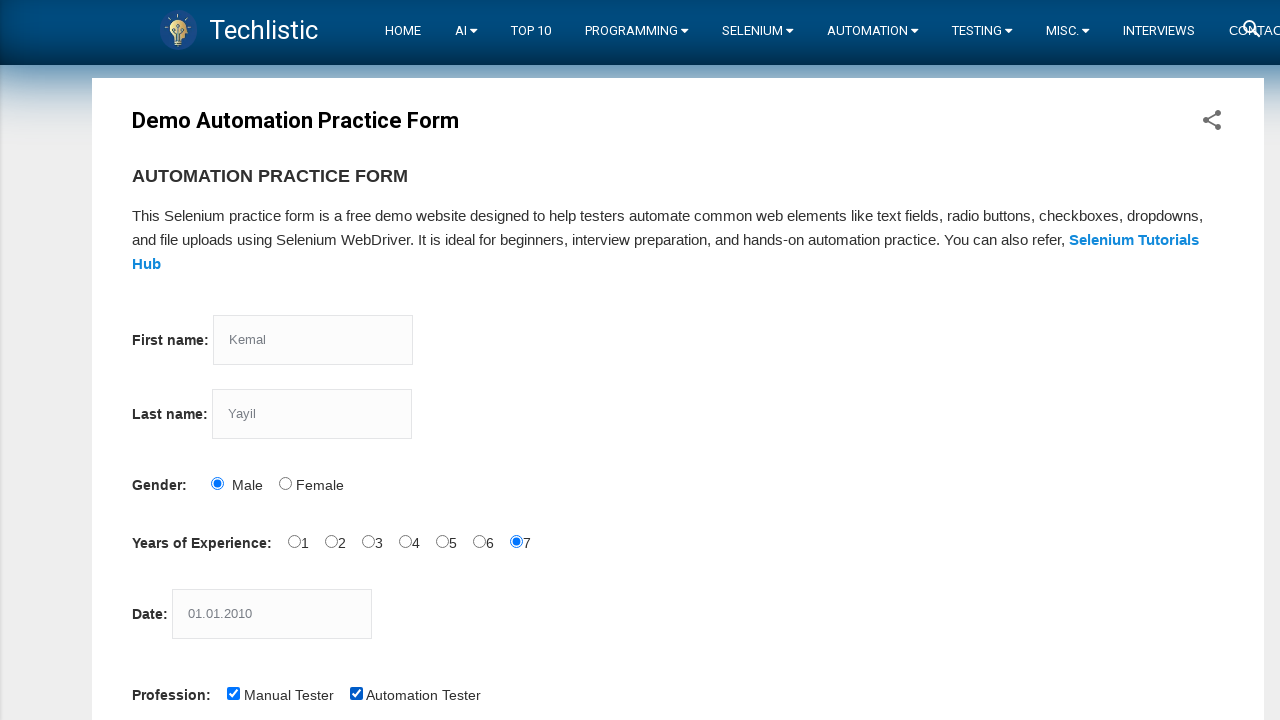

Selected Selenium Webdriver automation tool at (446, 360) on #tool-2
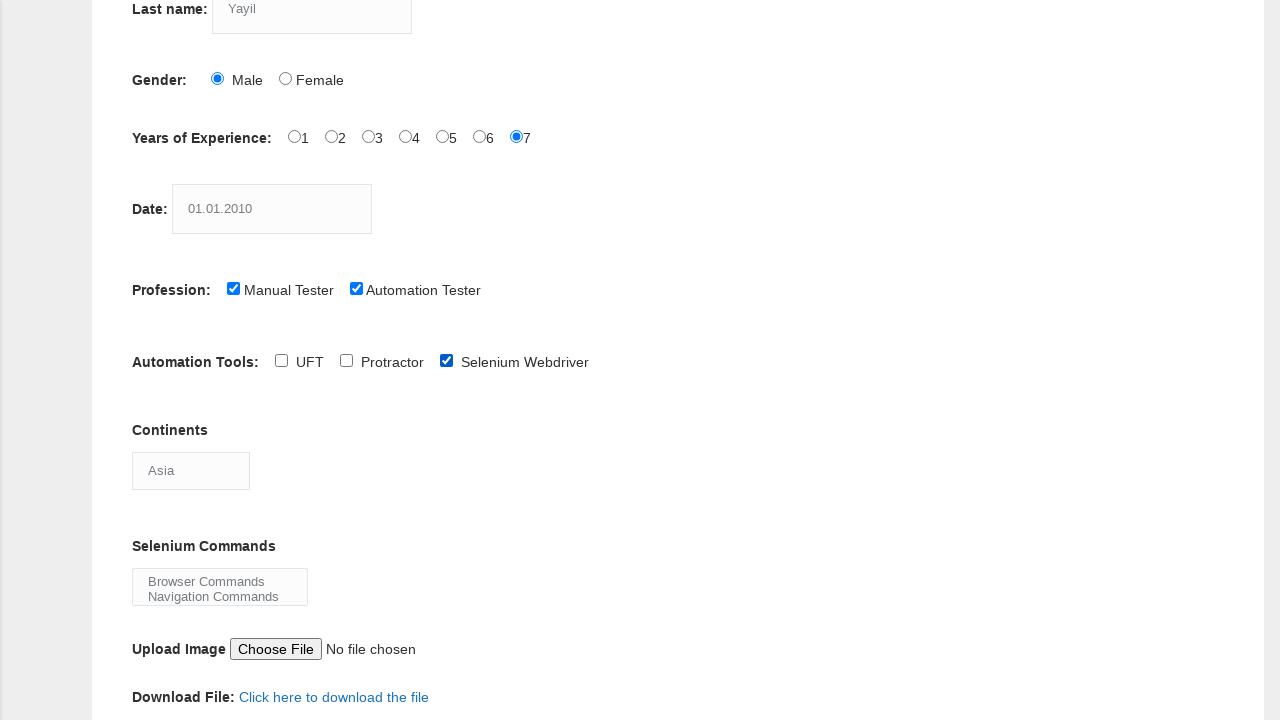

Selected Europe from continents dropdown on #continents
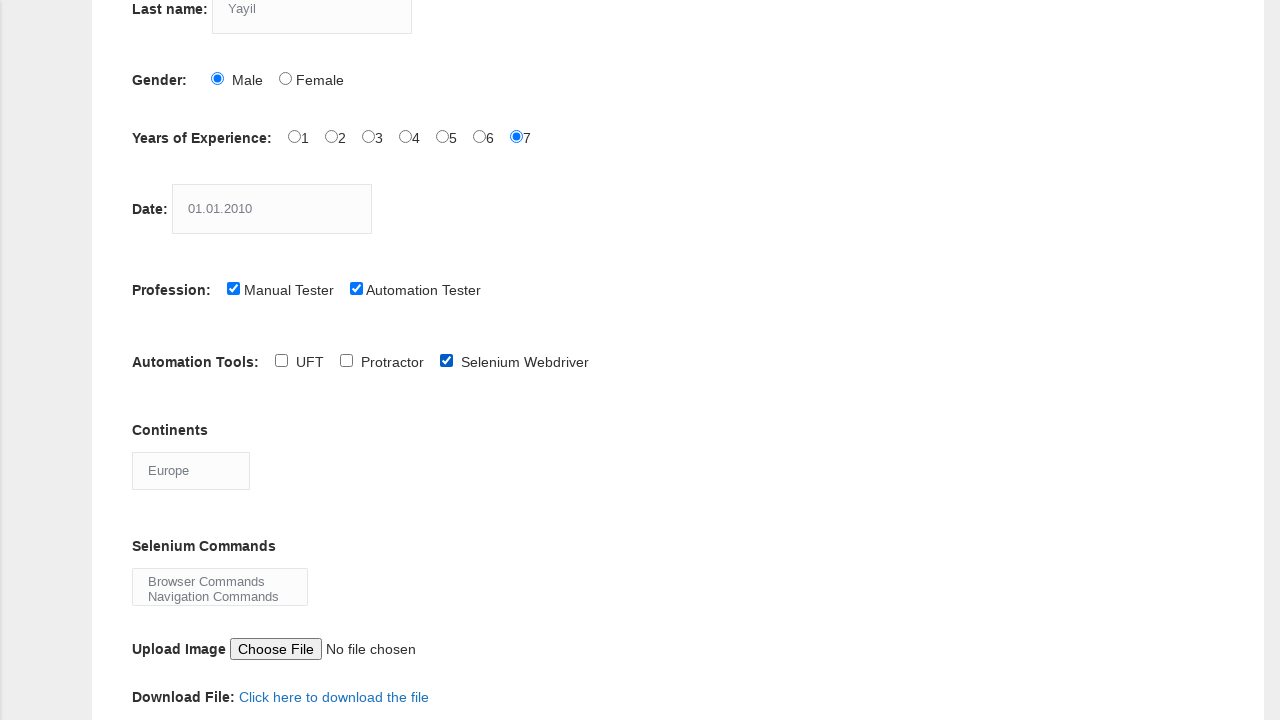

Selected Wait Commands (index 3) from selenium commands dropdown on #selenium_commands
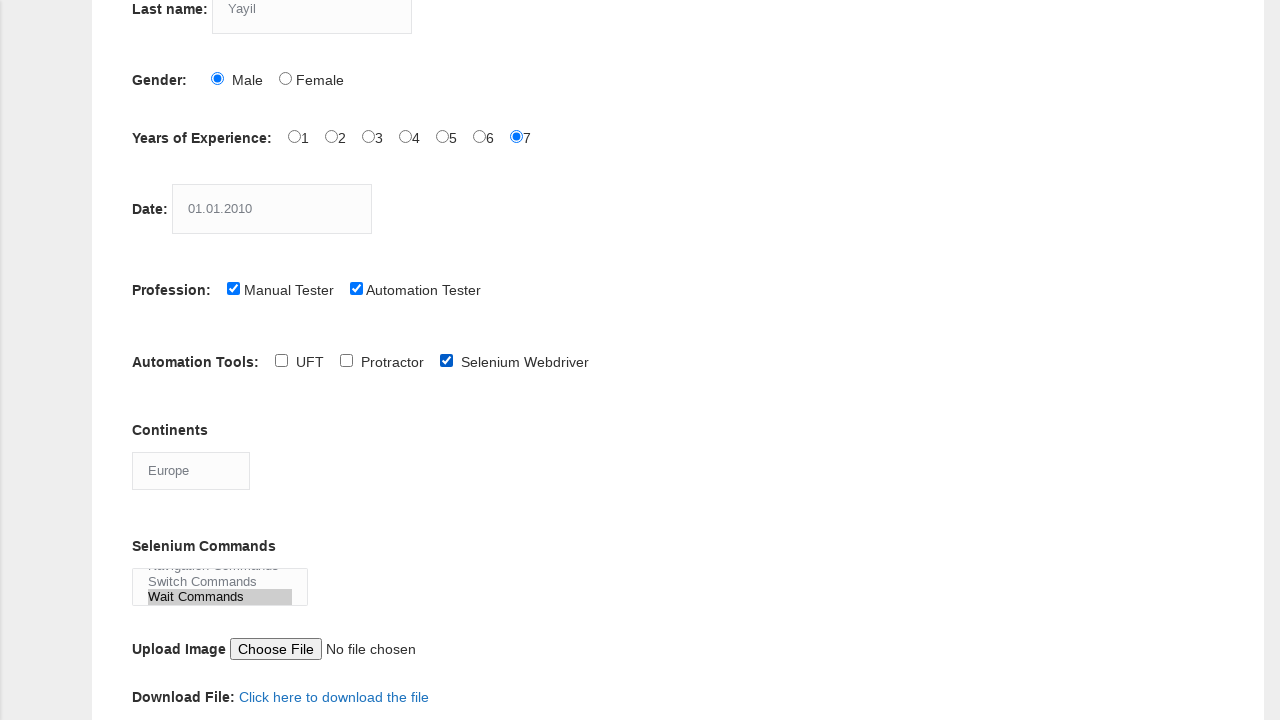

Clicked submit button to submit the form at (157, 360) on #submit
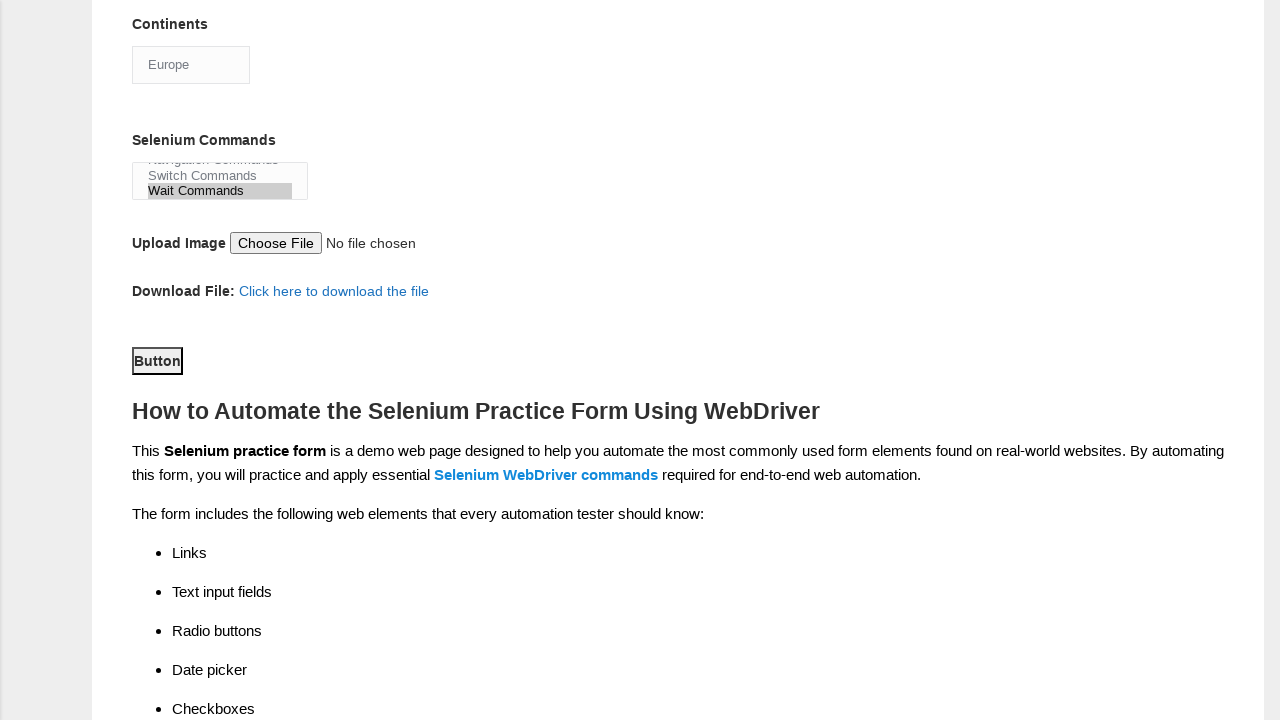

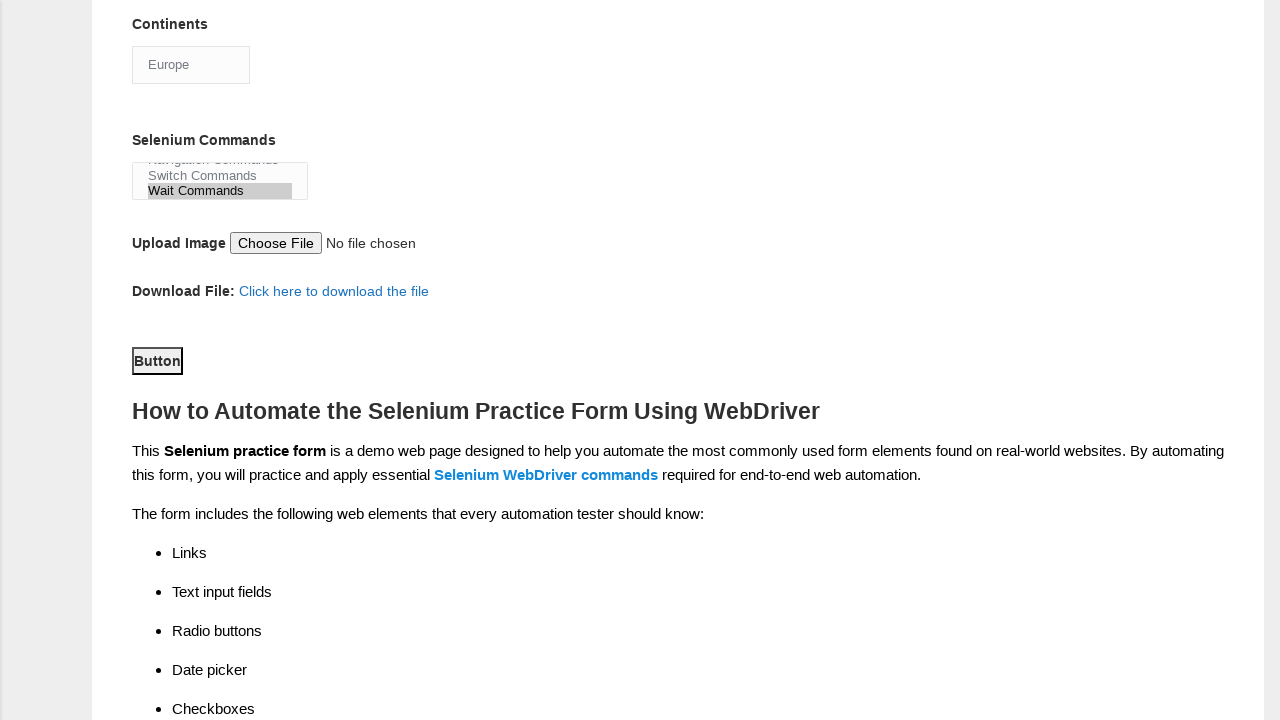